Tests calculator multiplication by clicking 5 * 2 and verifying the result equals 10

Starting URL: https://testpages.eviltester.com/styled/apps/calculator.html

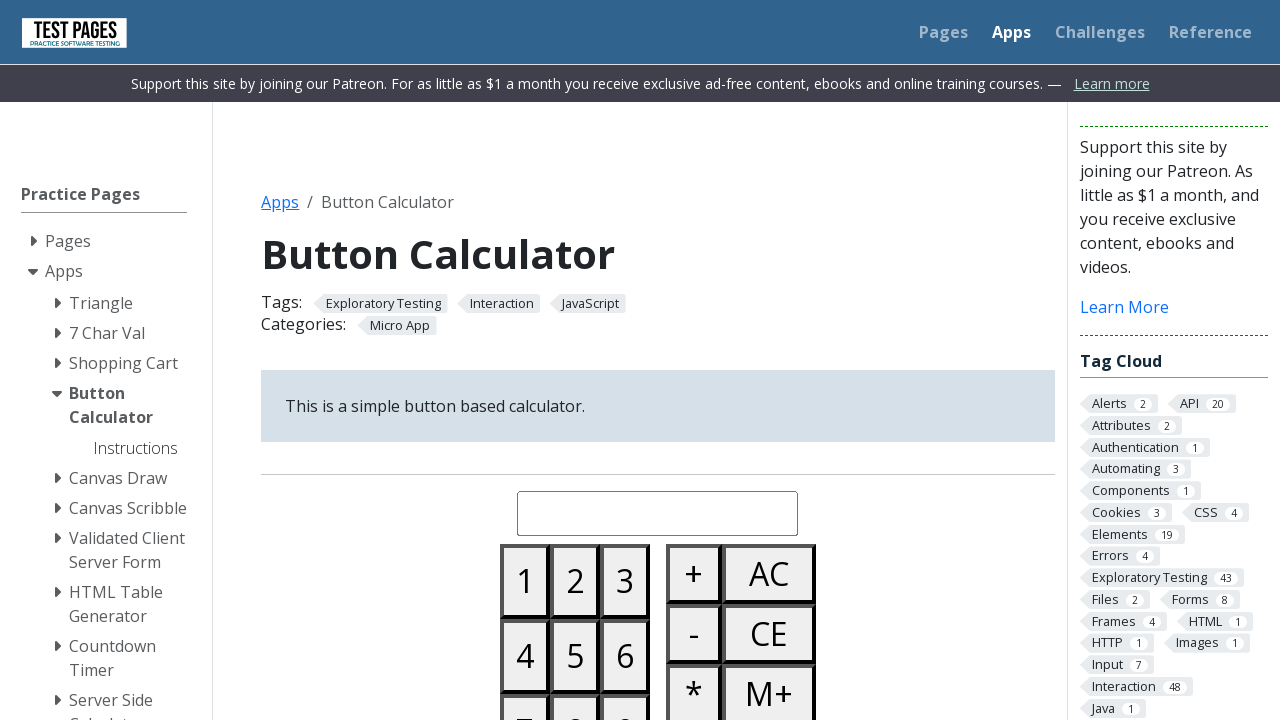

Clicked button 5 at (575, 656) on #button05
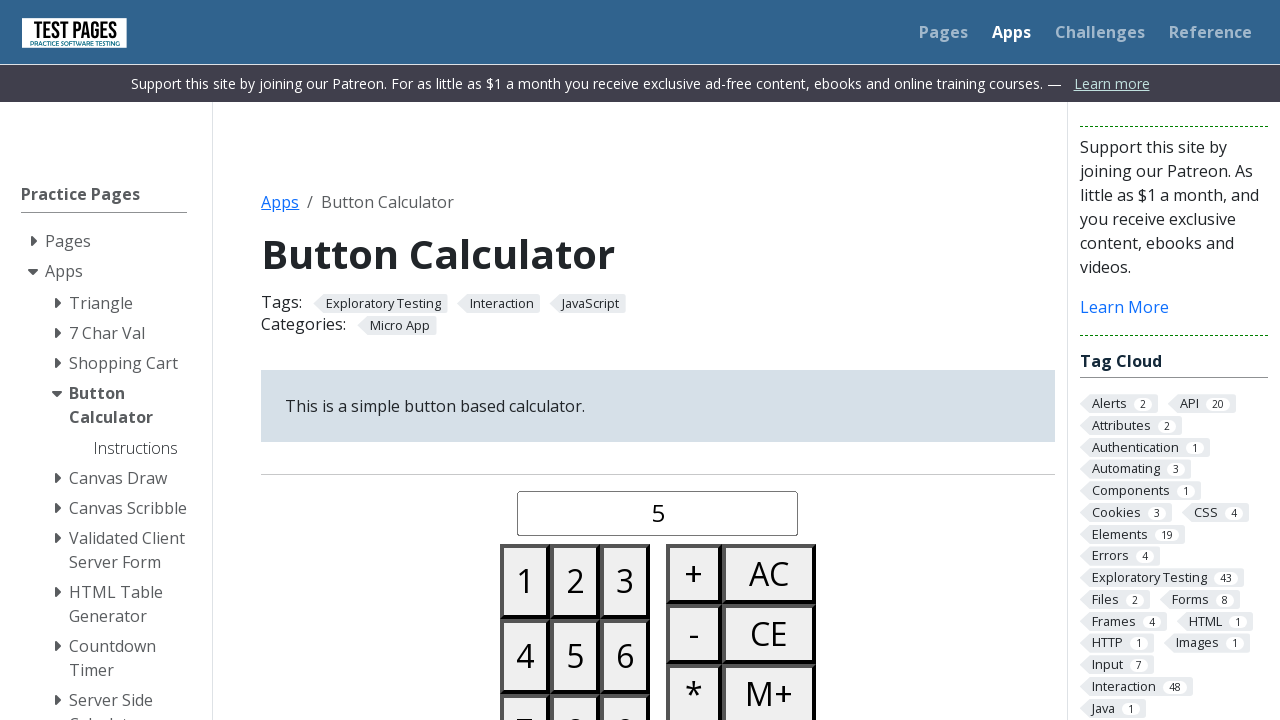

Clicked multiply button at (694, 690) on #buttonmultiply
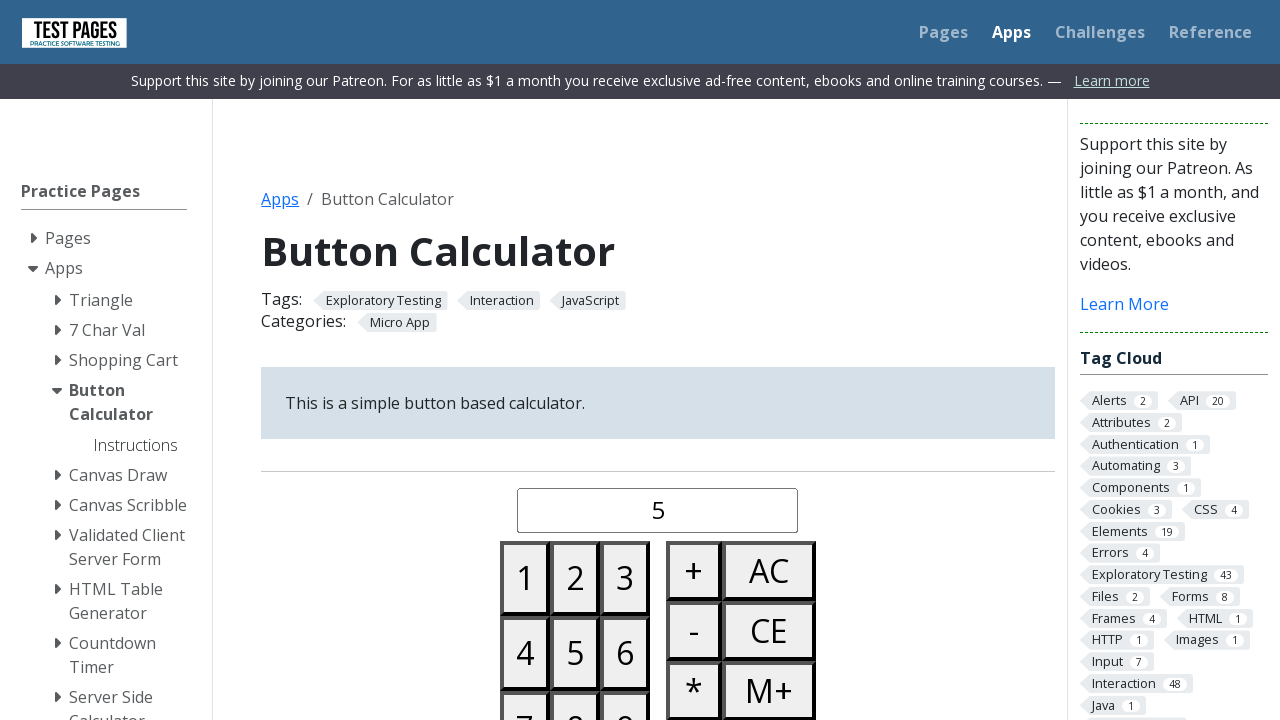

Clicked button 2 at (575, 578) on #button02
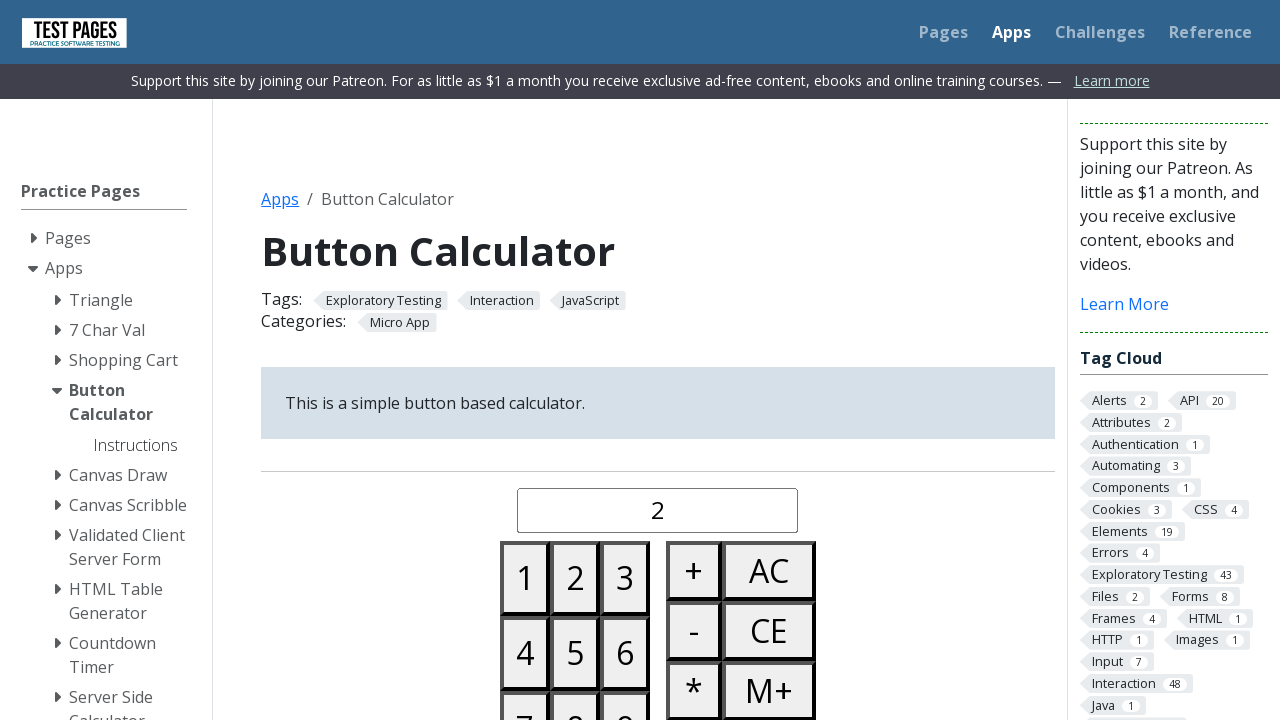

Clicked equals button at (694, 360) on #buttonequals
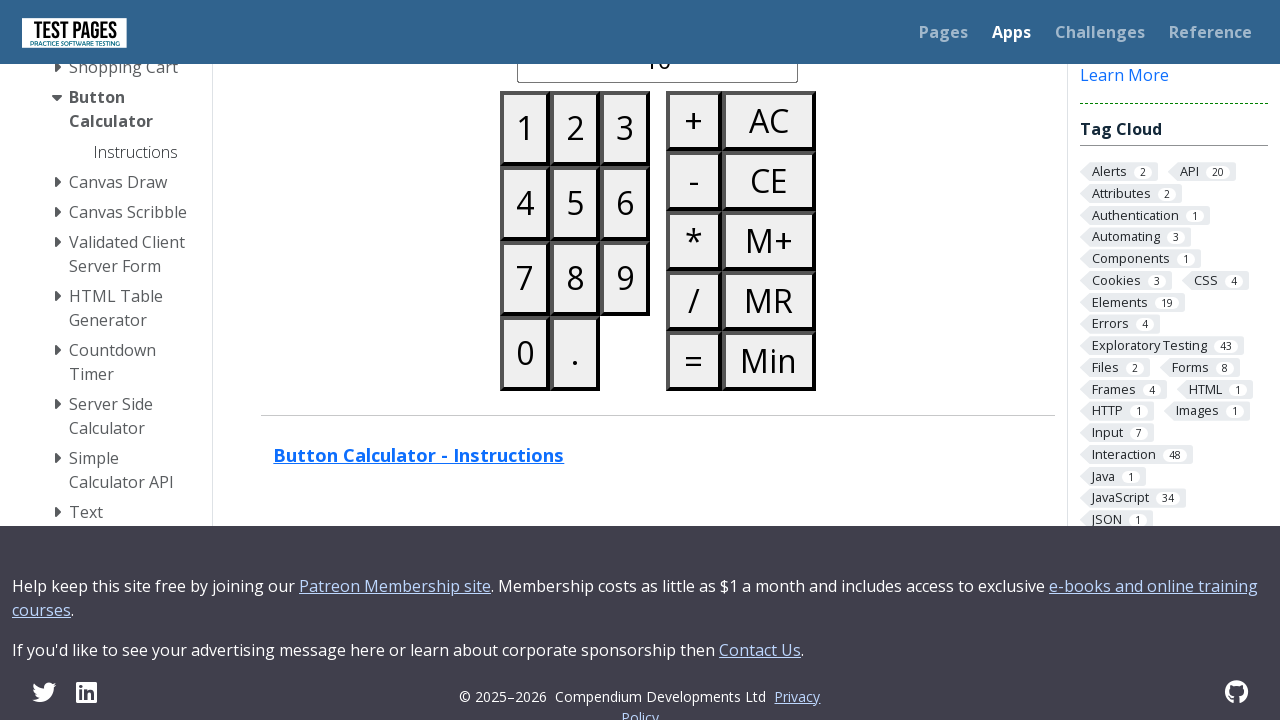

Verified result equals 10
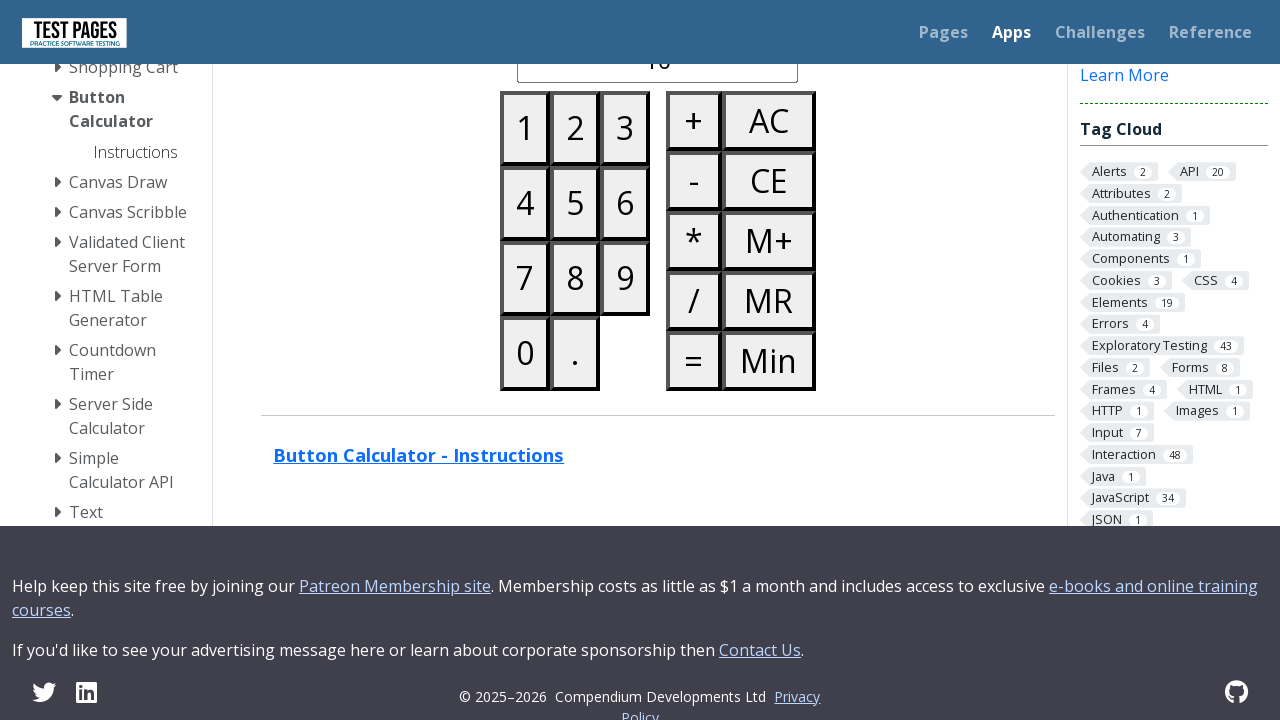

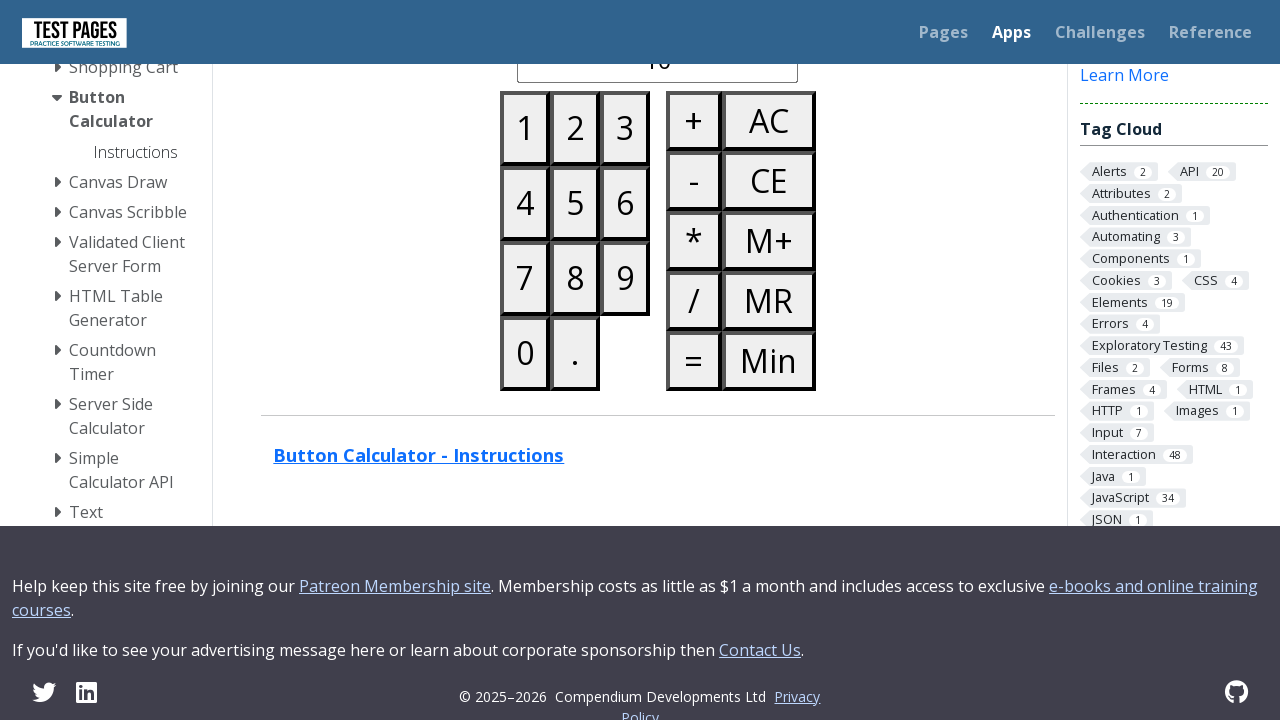